Tests checkbox functionality by checking both checkboxes and verifying they are checked

Starting URL: https://the-internet.herokuapp.com/checkboxes

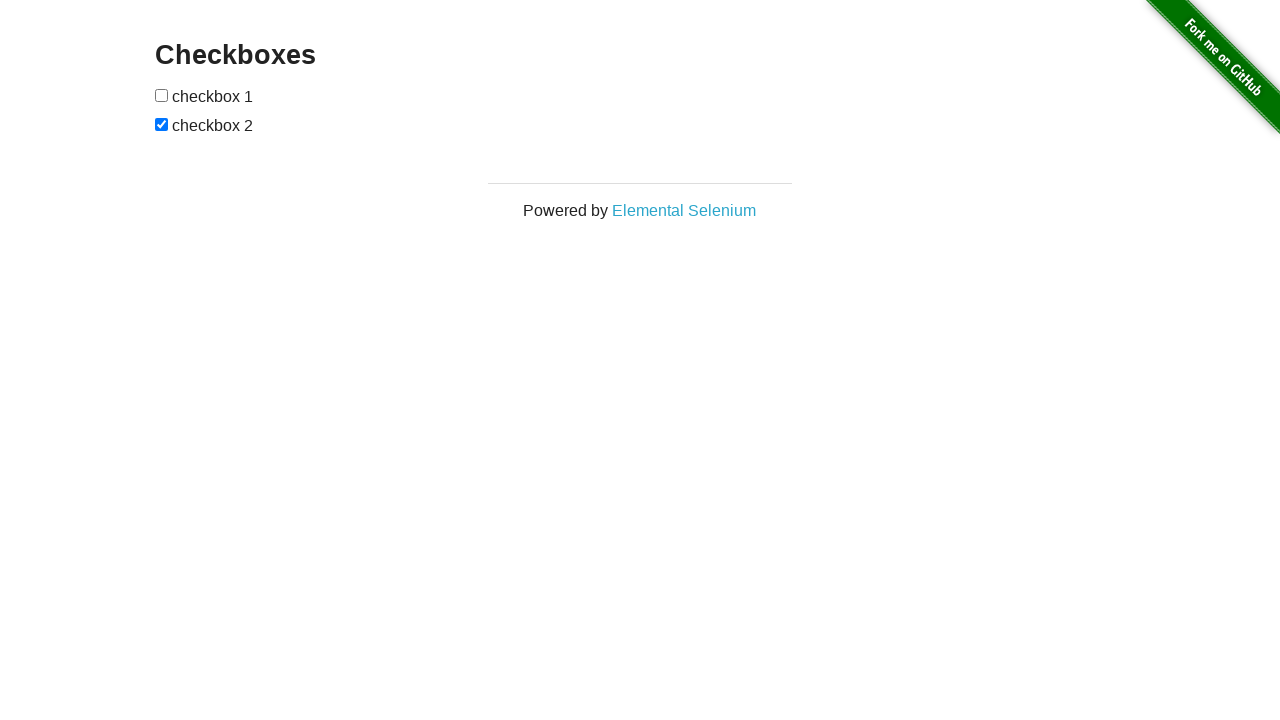

Page loaded and network idle
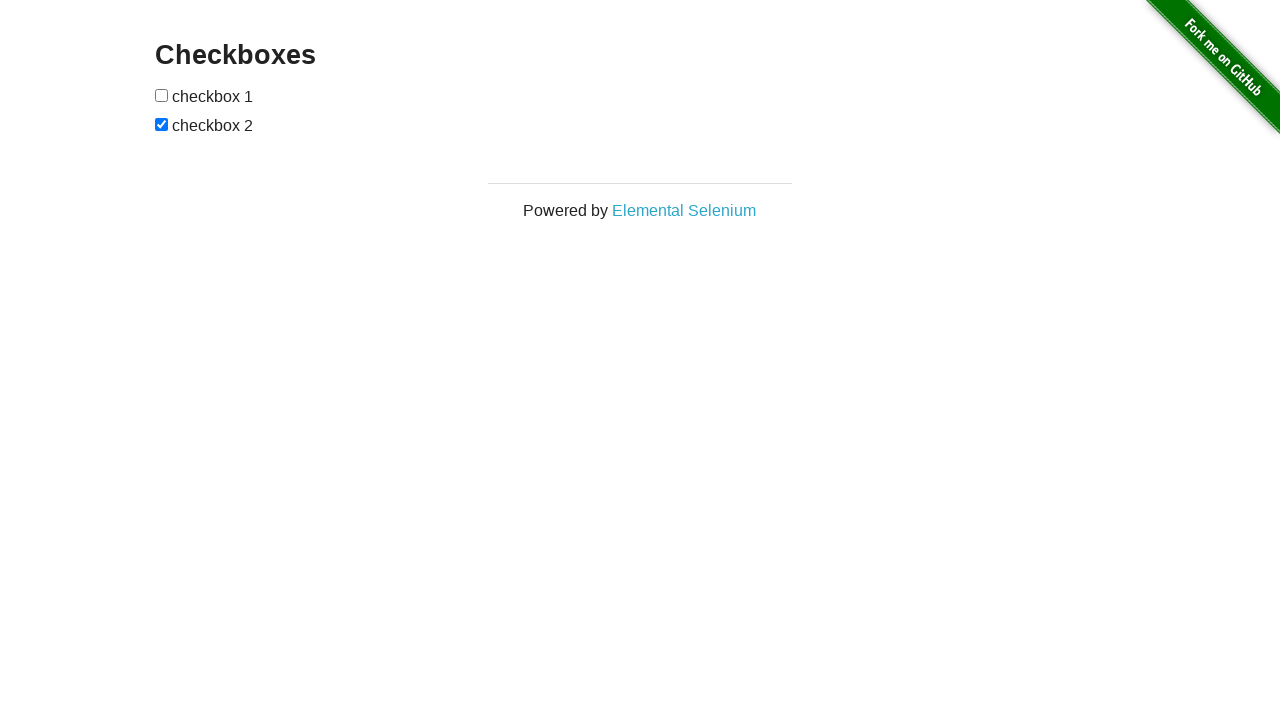

Checked first checkbox at (162, 95) on xpath=//input[1]
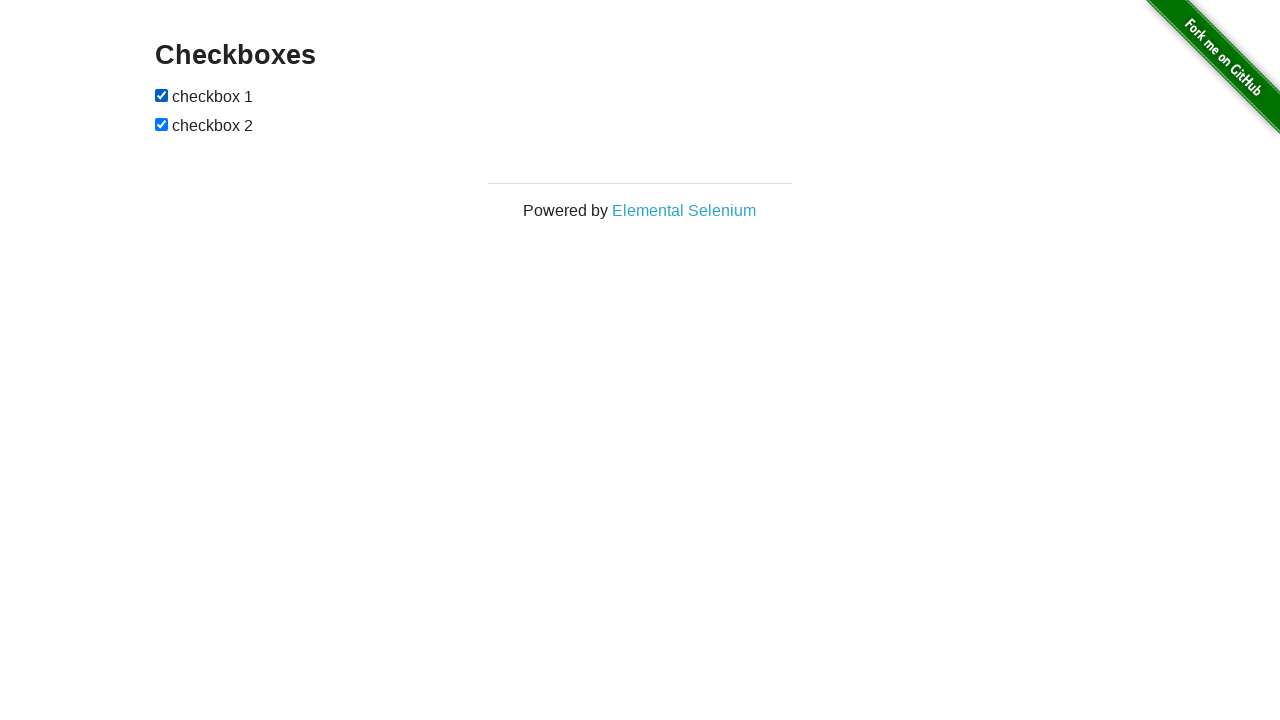

Checked second checkbox on xpath=//input[2]
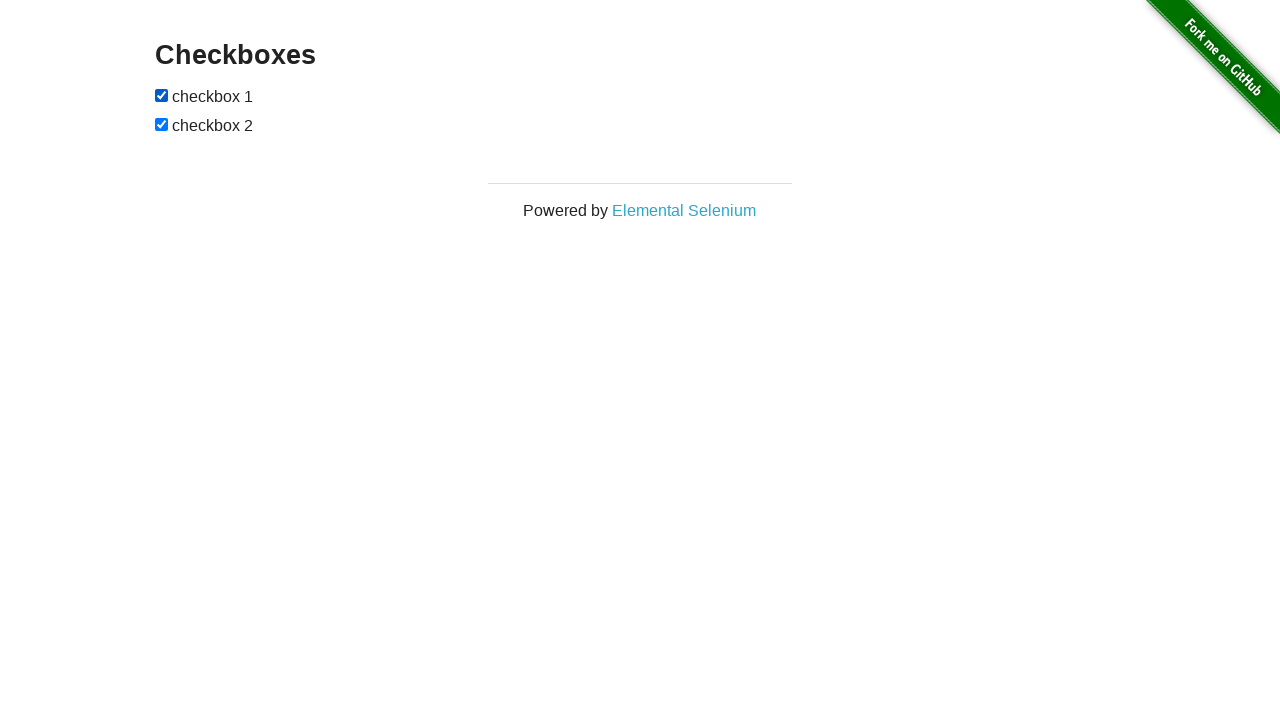

Verified first checkbox is checked
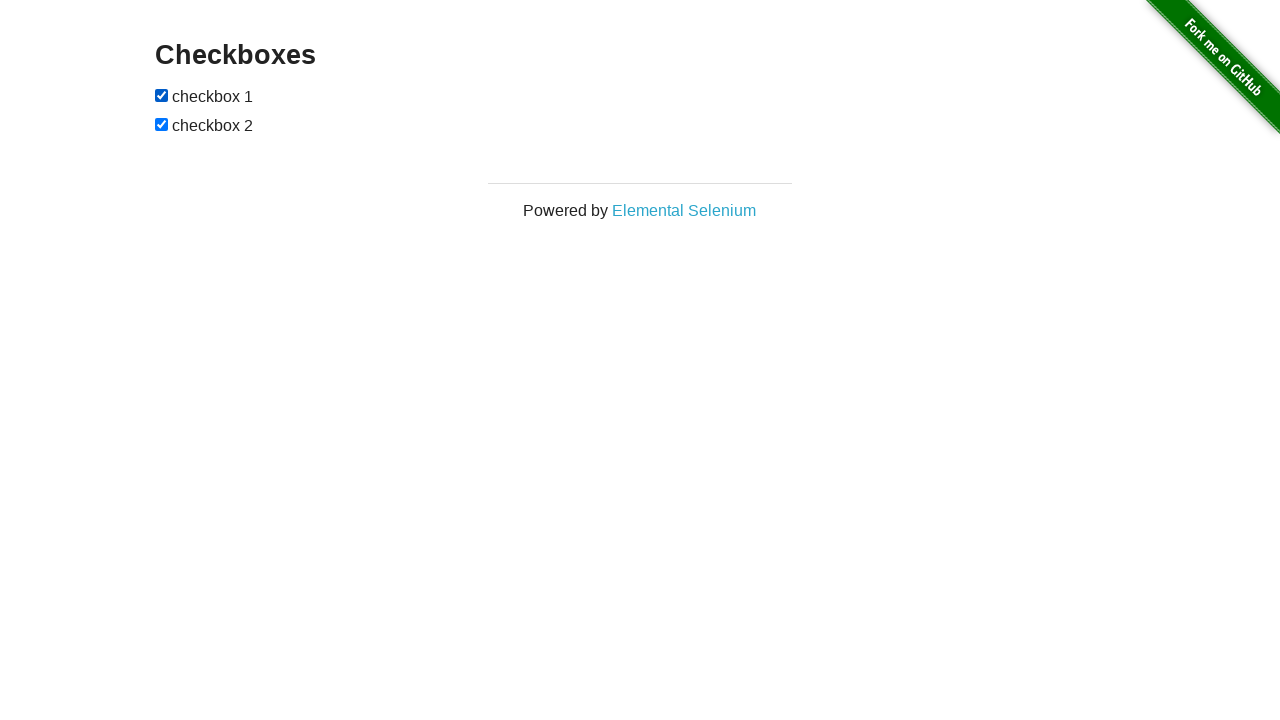

Verified second checkbox is checked
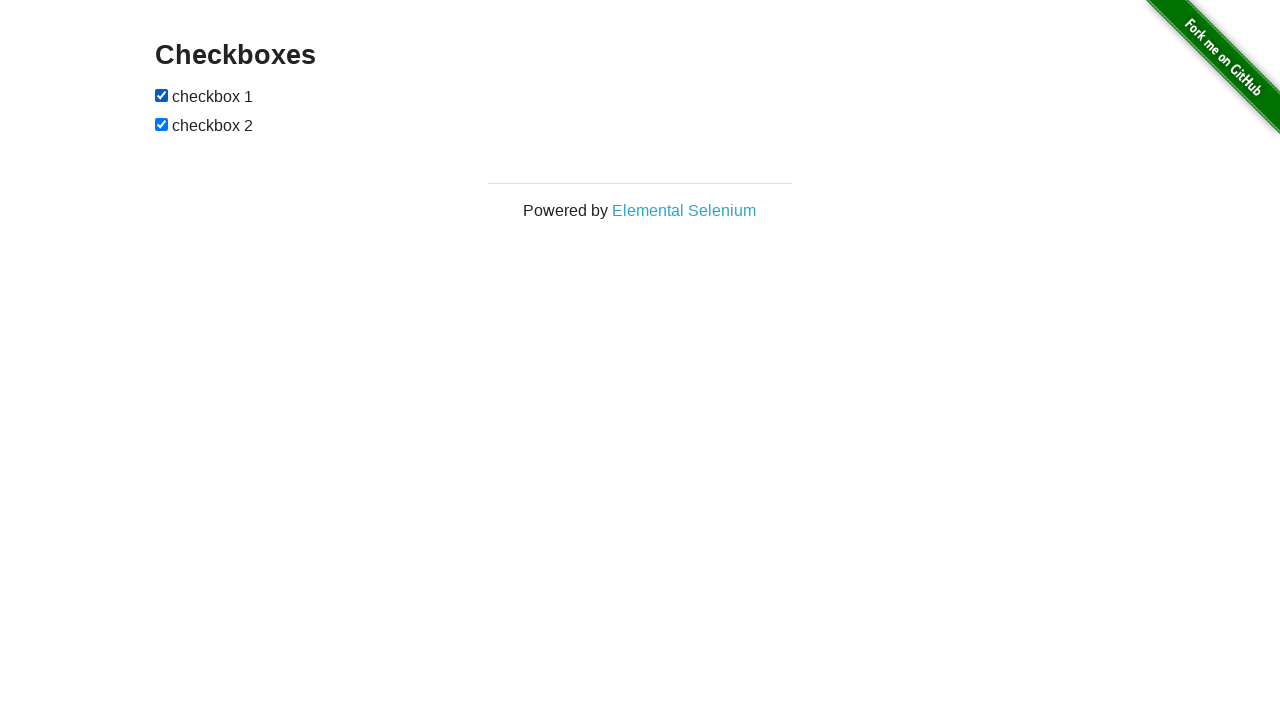

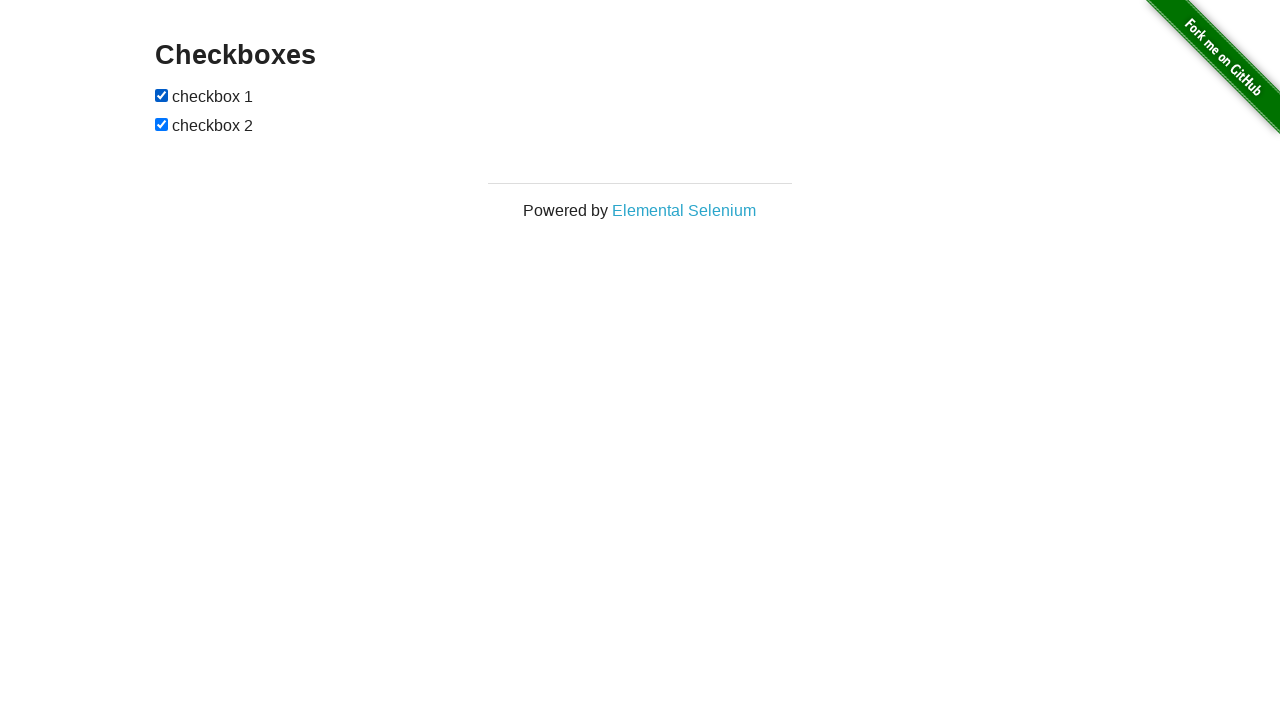